Loads a Minecraft Hour of Code level on Code.org and waits for the page and Phaser game engine to fully load.

Starting URL: http://studio.code.org/s/mc/lessons/1/levels/14?noautoplay=true&customSlowMotion=0.1

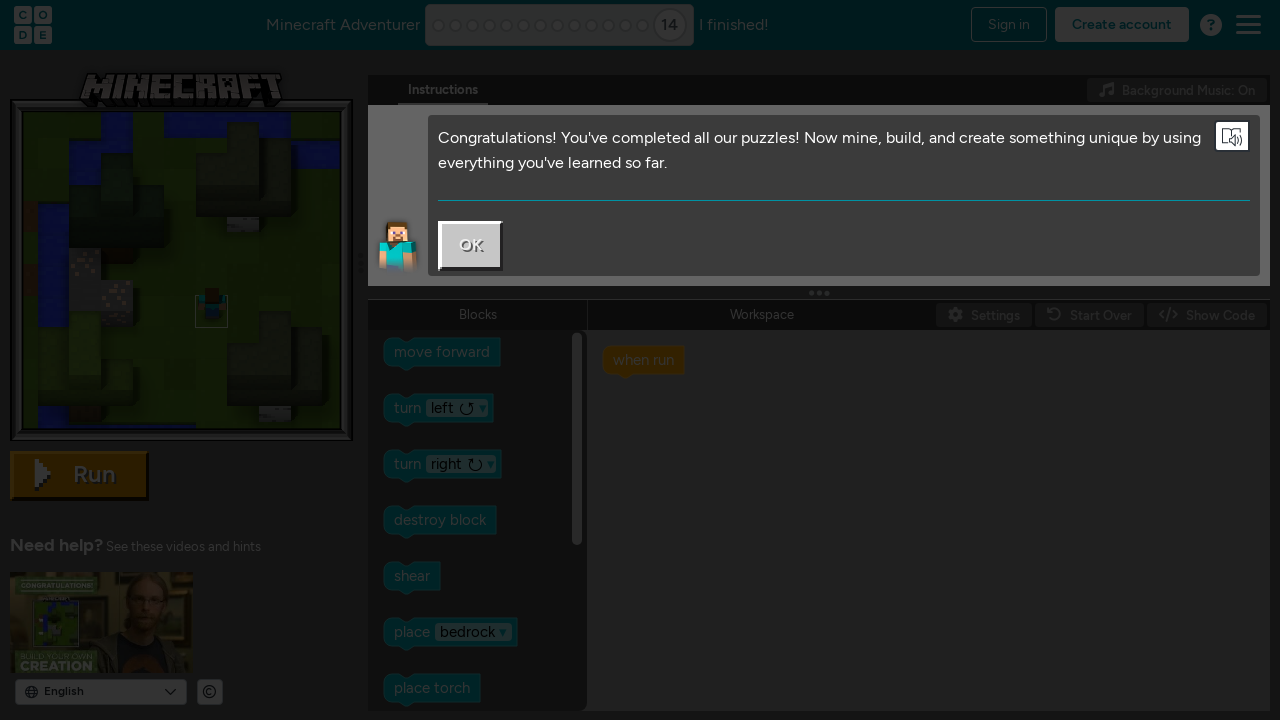

Navigated to Minecraft Hour of Code level 14
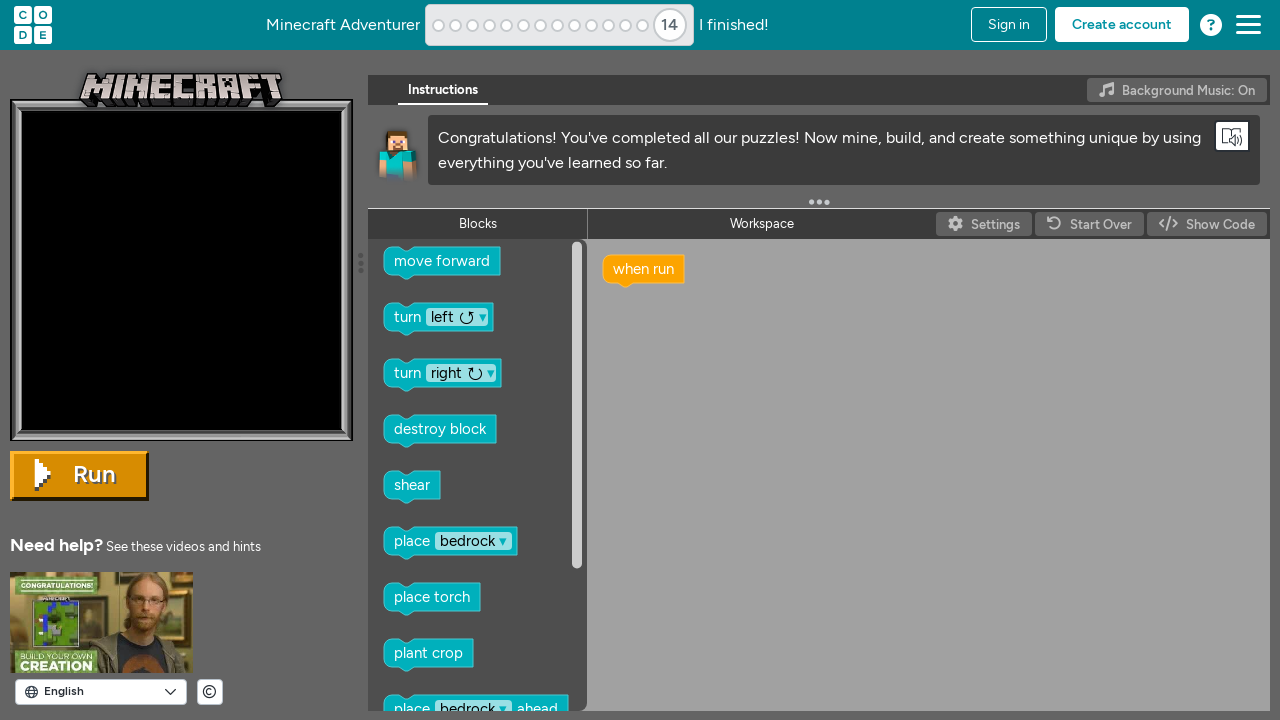

Page fully loaded
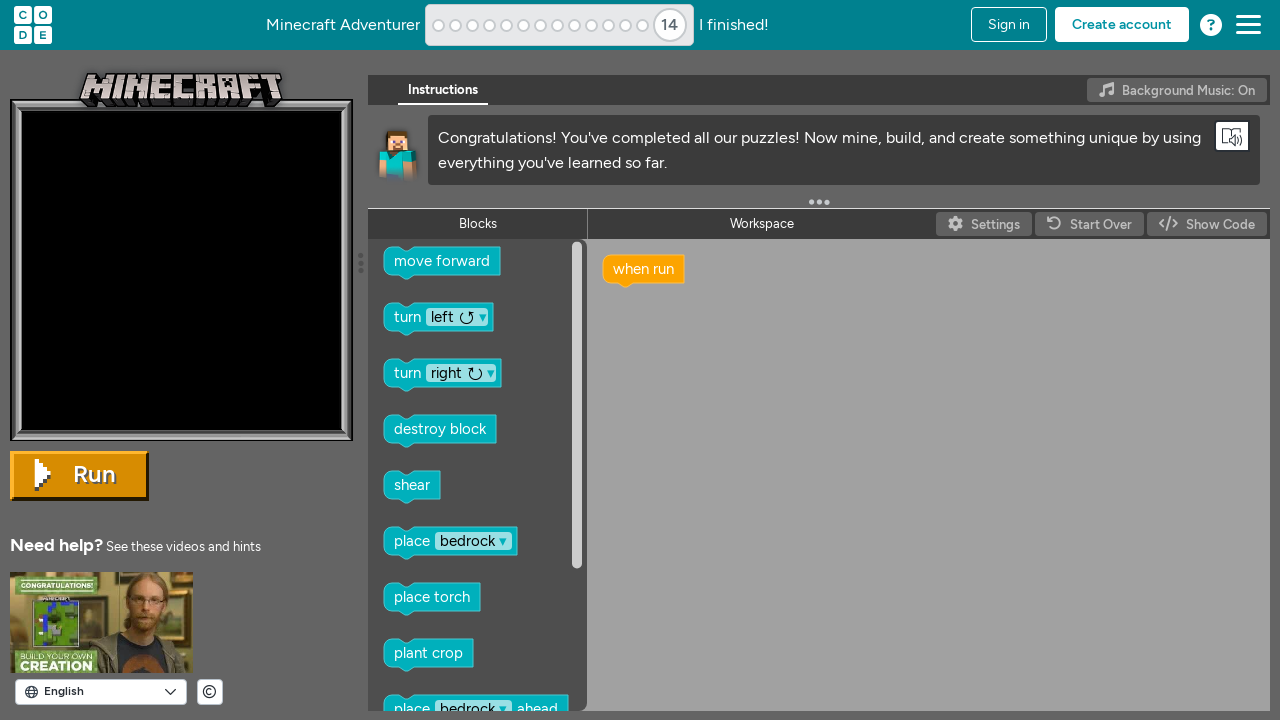

Phaser game engine loaded successfully
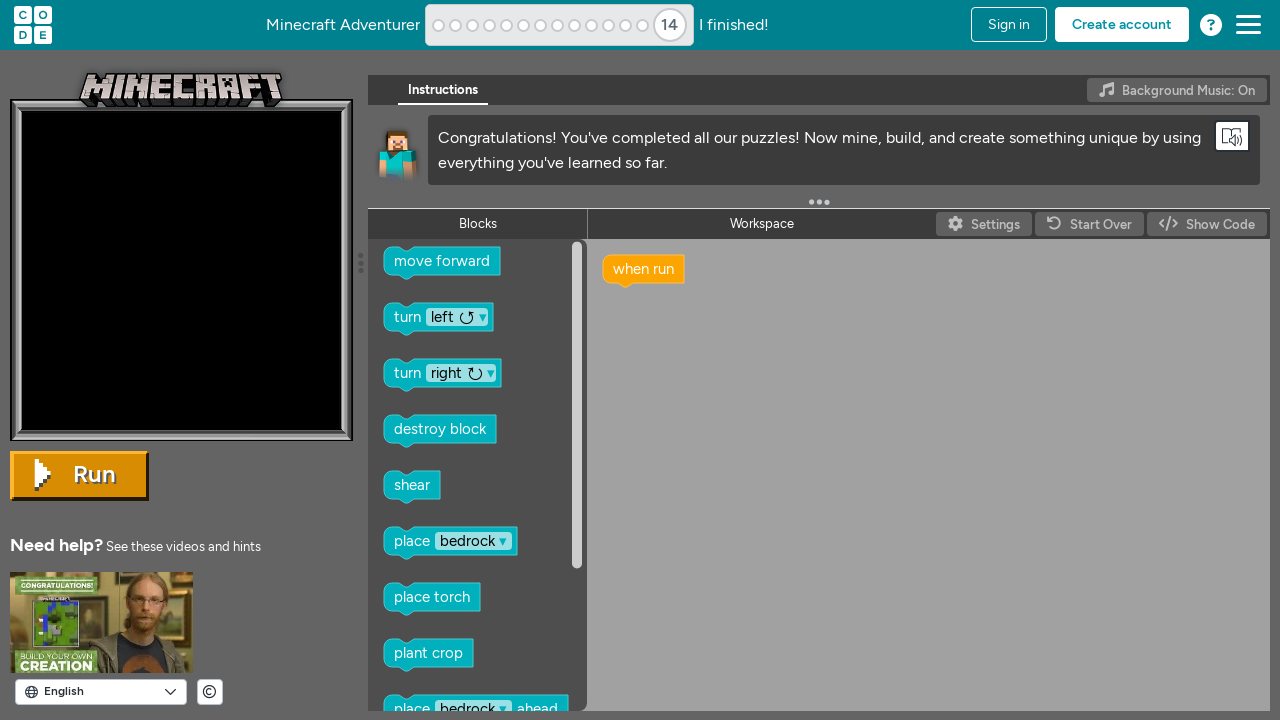

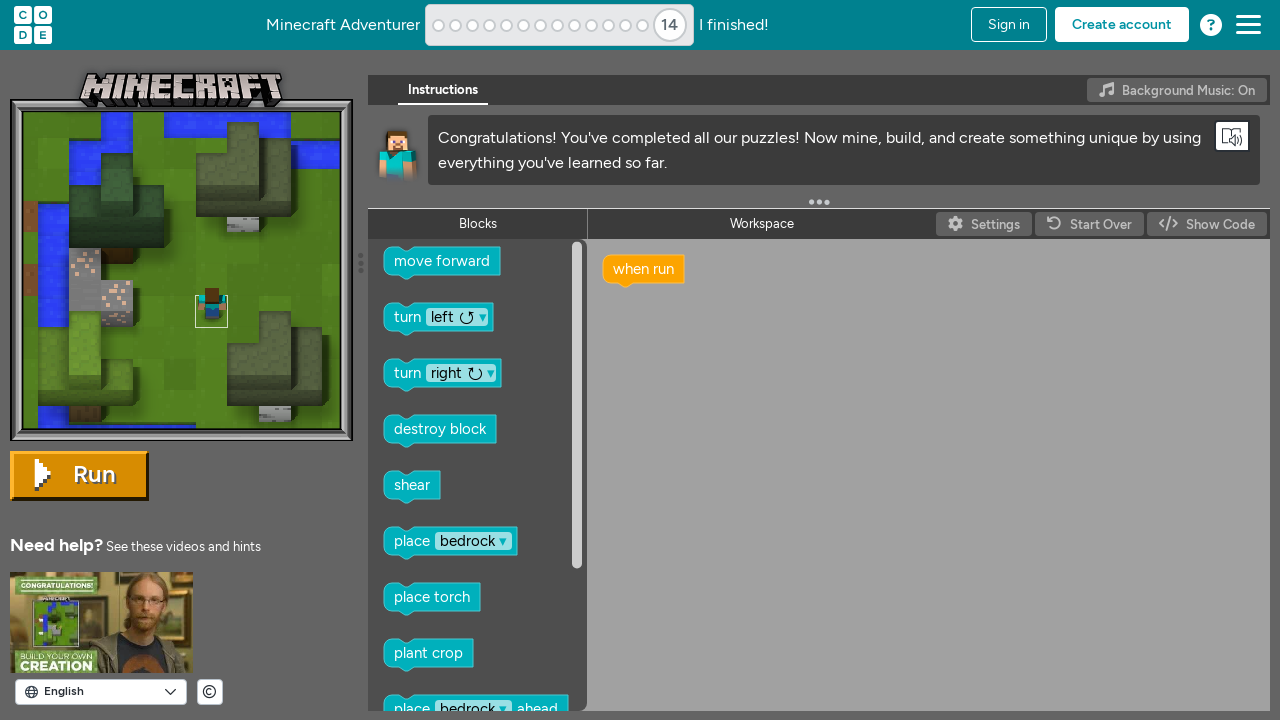